Tests form validation with zero day (00), verifying date error is displayed

Starting URL: https://elenarivero.github.io/ejercicio3/index.html

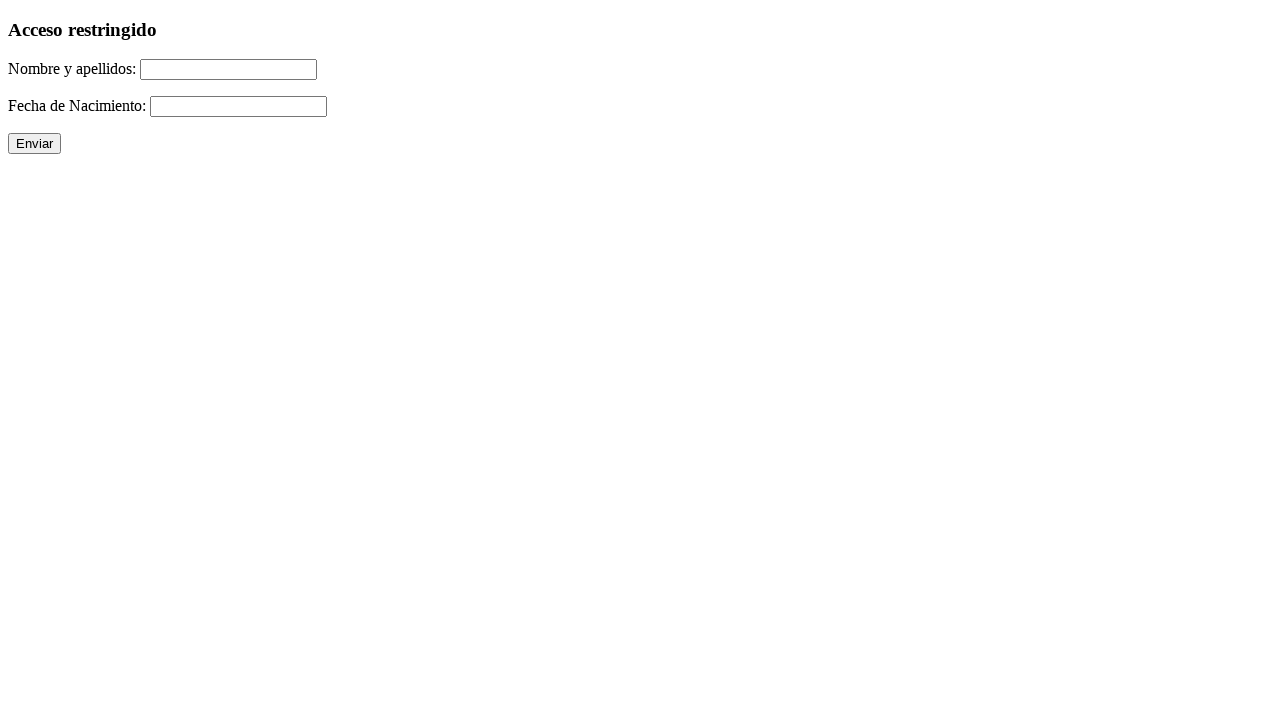

Filled name field with 'Jesus Garcia-Pereira' on #nomap
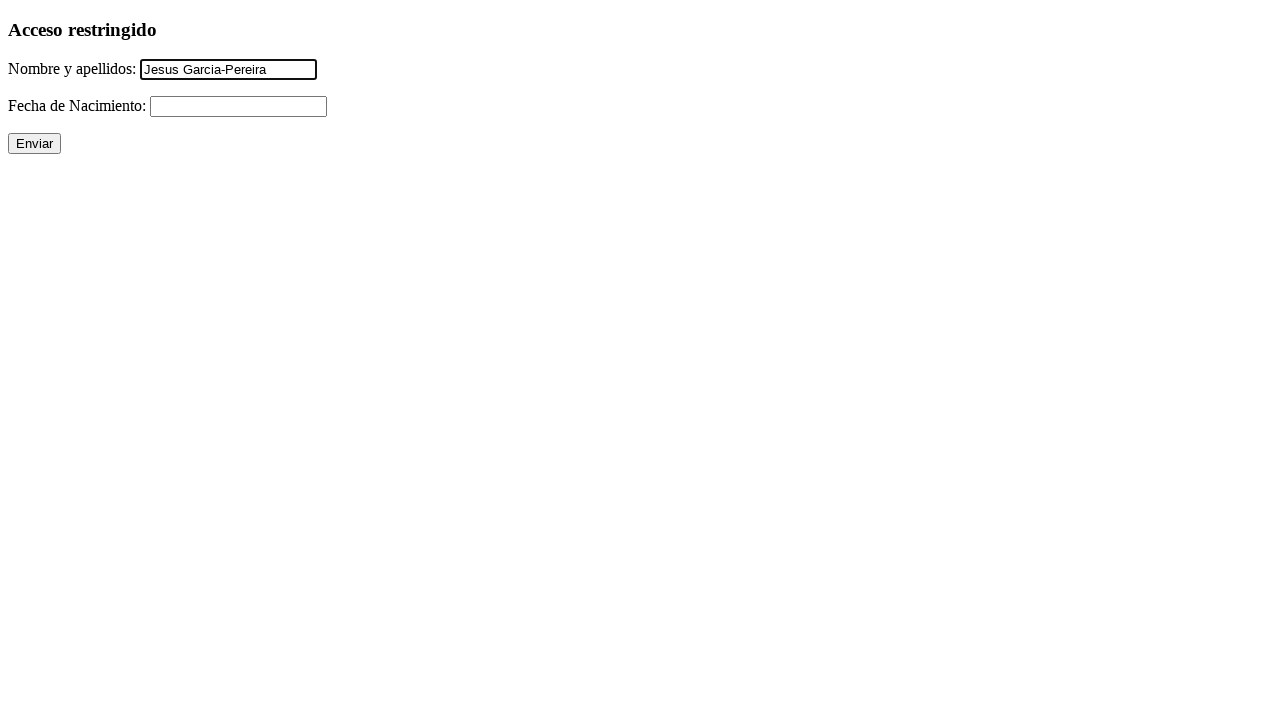

Filled date field with zero day '00/07/1990' to trigger validation error on #fecha
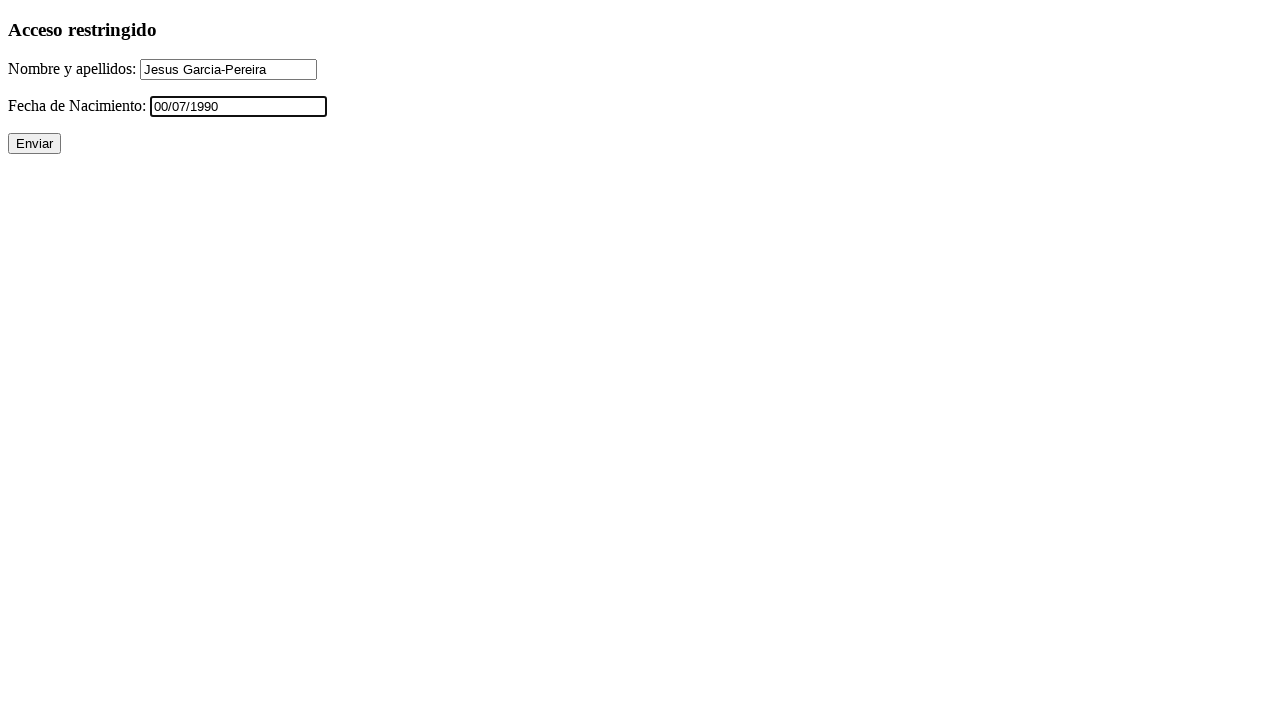

Clicked submit button to submit form at (34, 144) on input[value='Enviar']
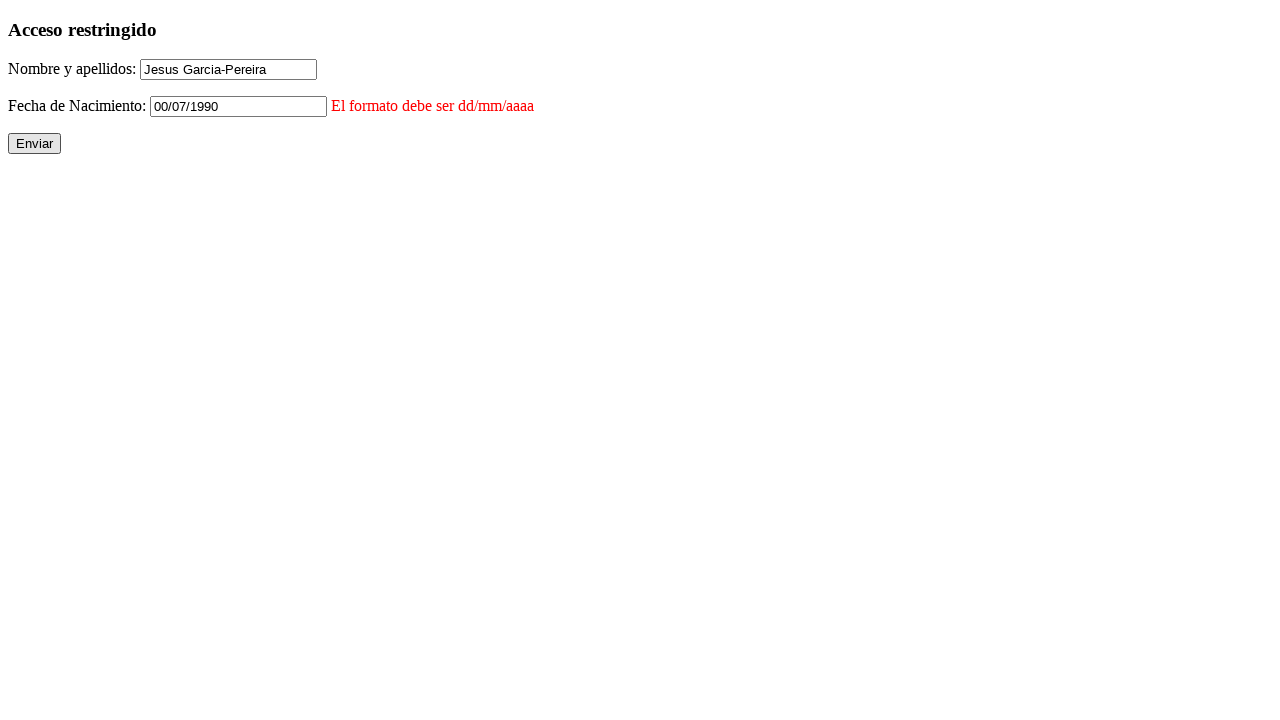

Date error message appeared verifying zero day validation
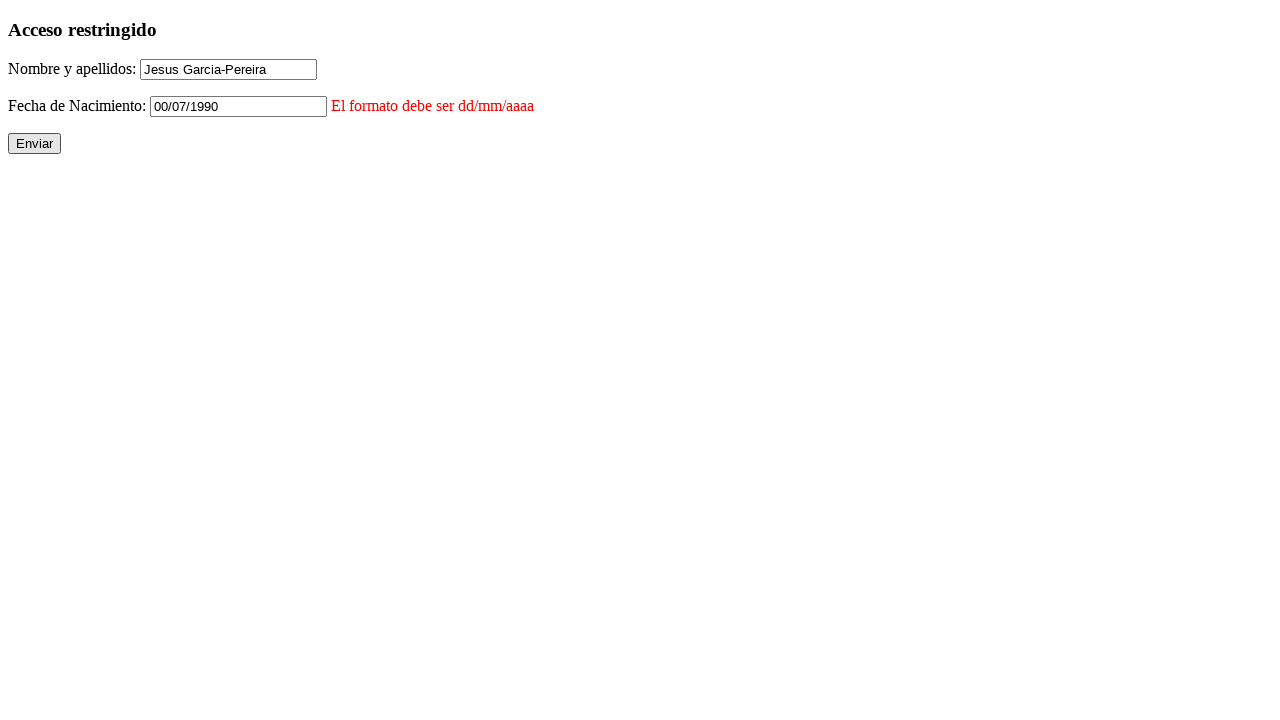

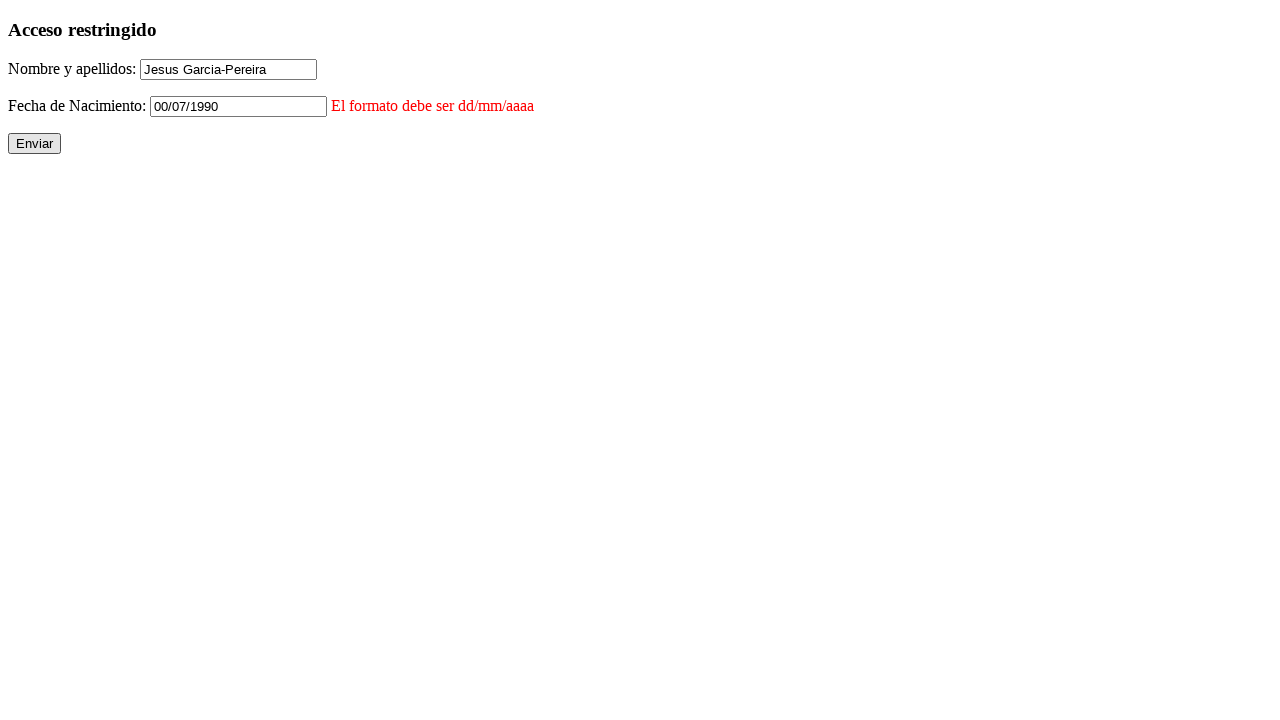